Tests that clicking Clear completed removes completed items from the list

Starting URL: https://demo.playwright.dev/todomvc

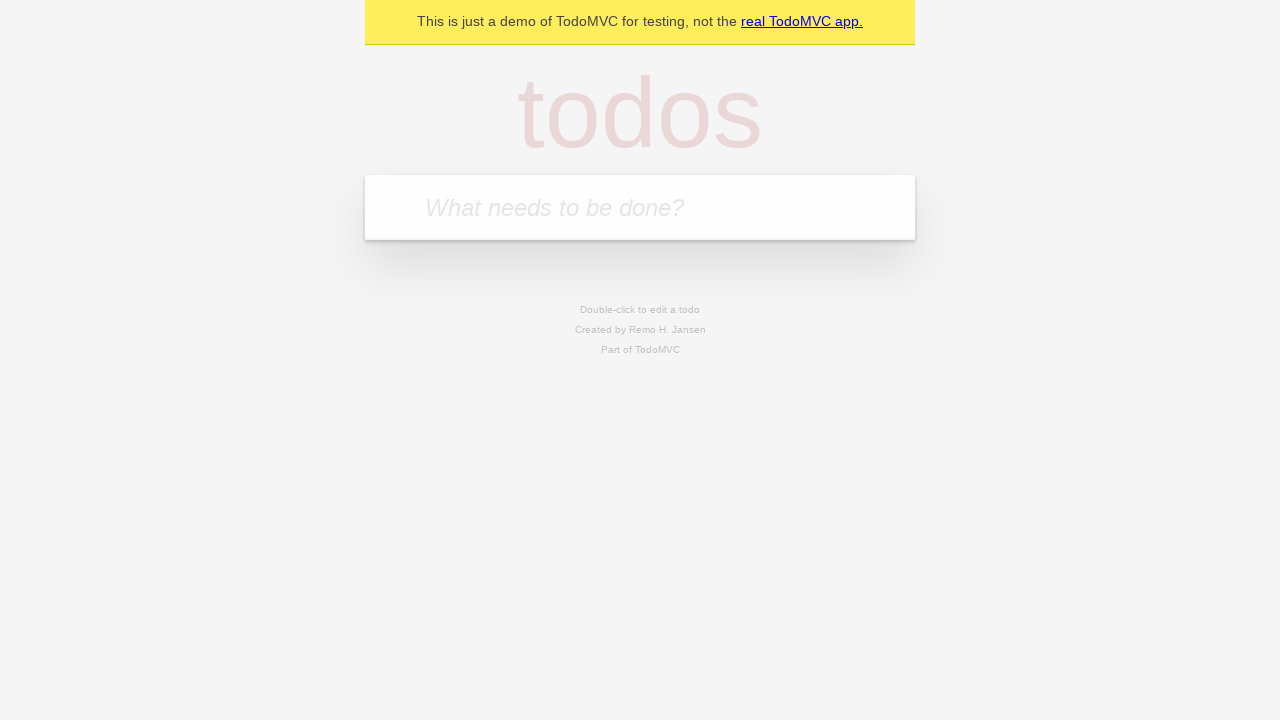

Filled new todo input with 'buy some cheese' on .new-todo
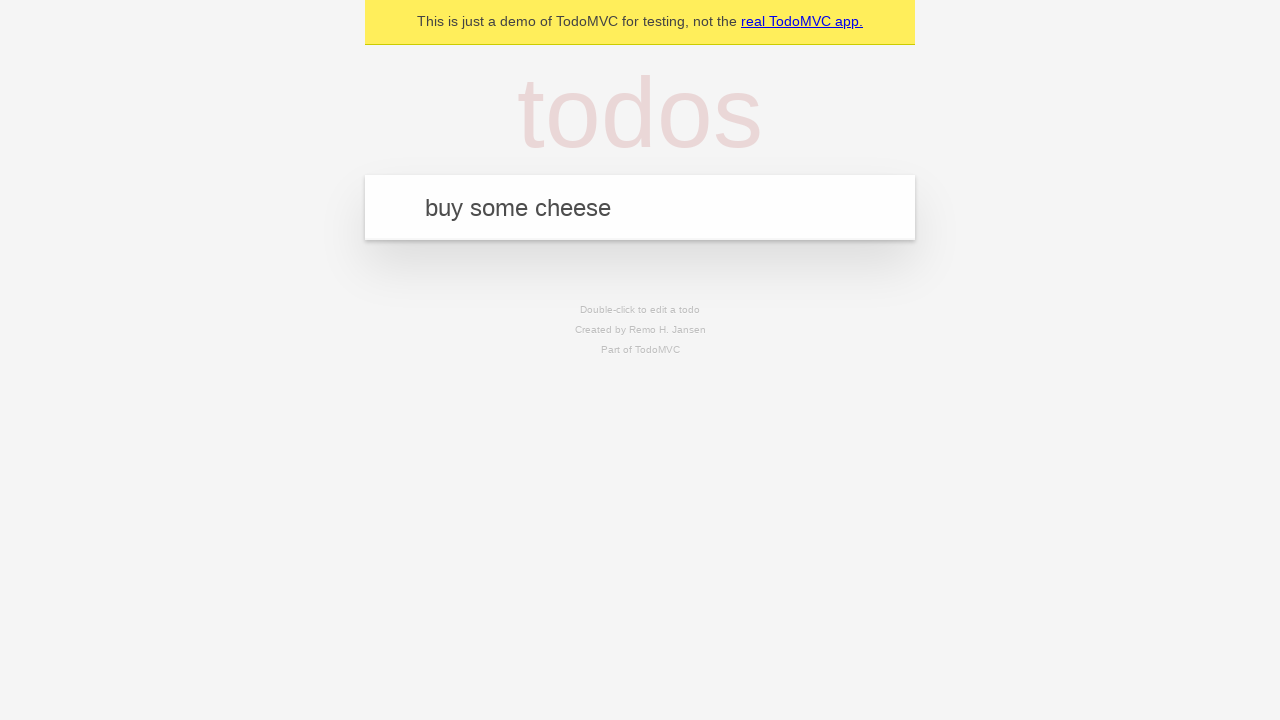

Pressed Enter to add first todo item on .new-todo
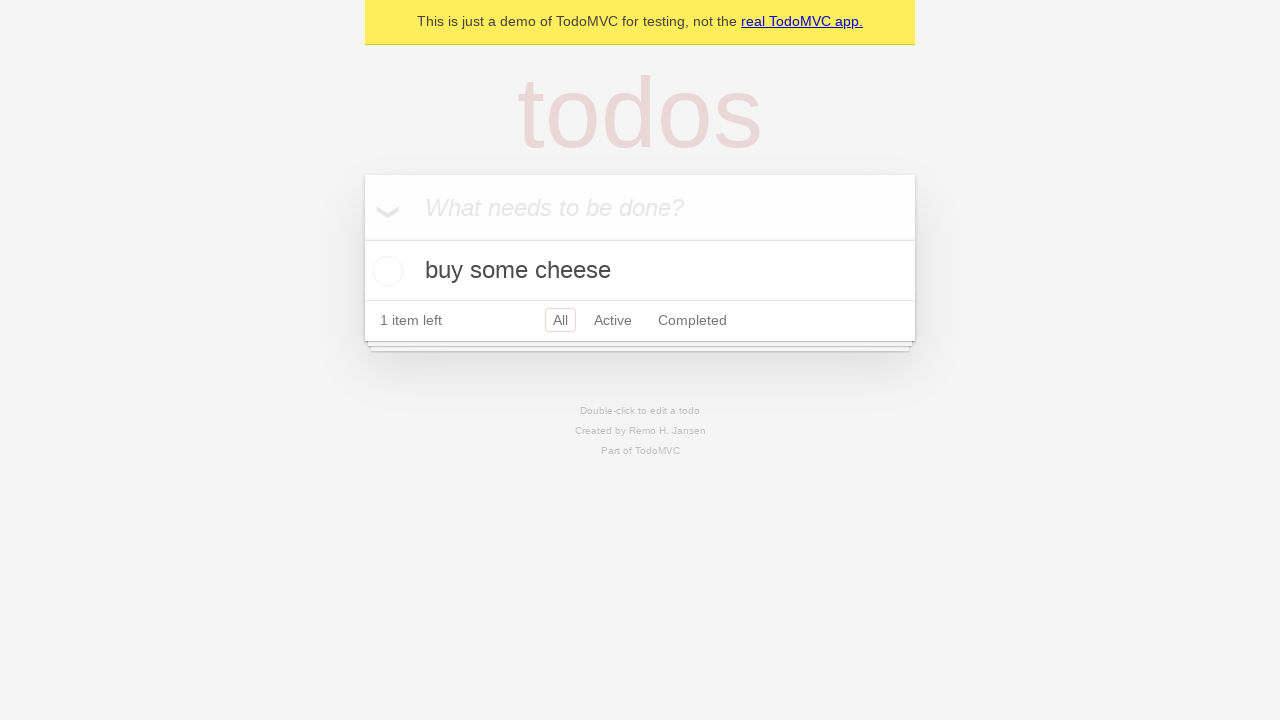

Filled new todo input with 'feed the cat' on .new-todo
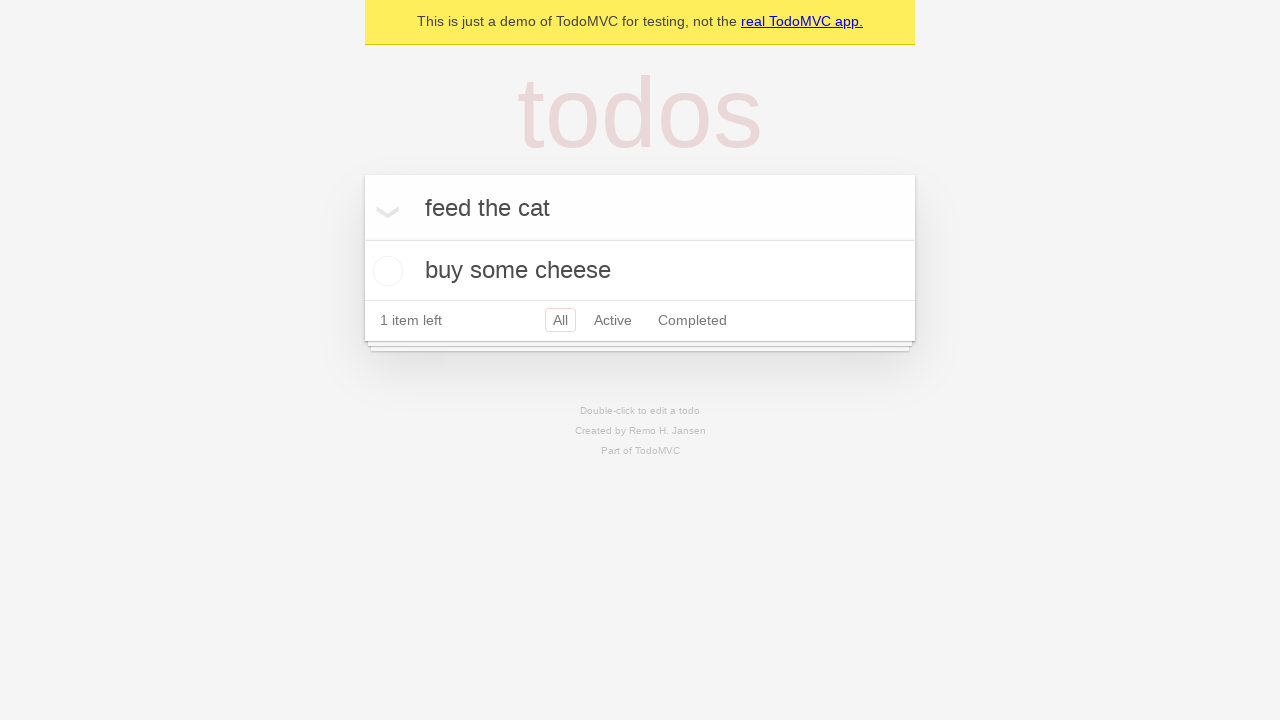

Pressed Enter to add second todo item on .new-todo
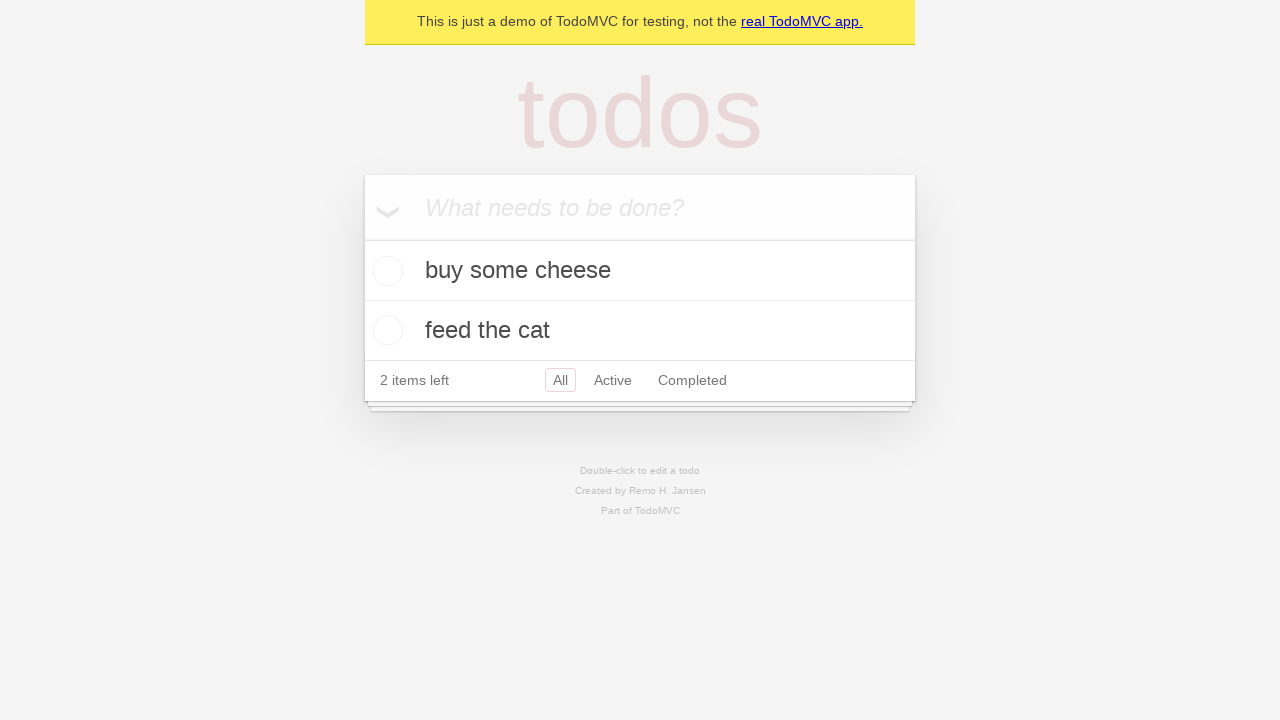

Filled new todo input with 'book a doctors appointment' on .new-todo
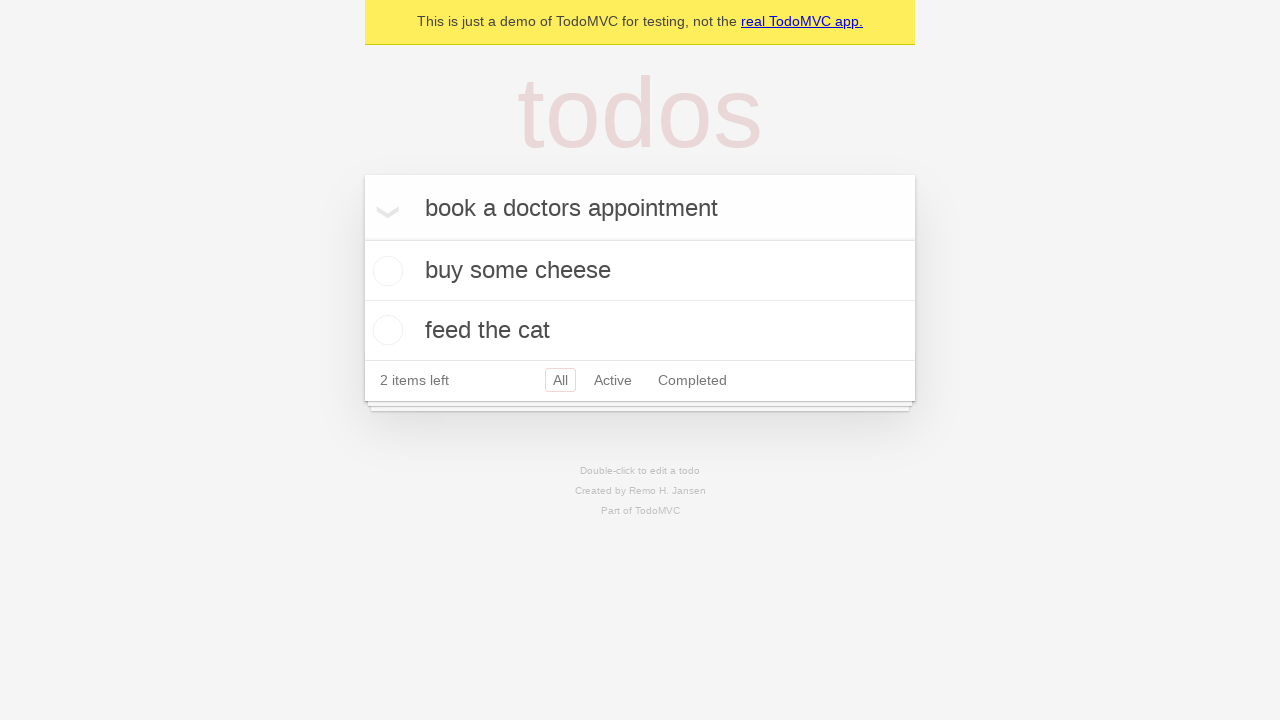

Pressed Enter to add third todo item on .new-todo
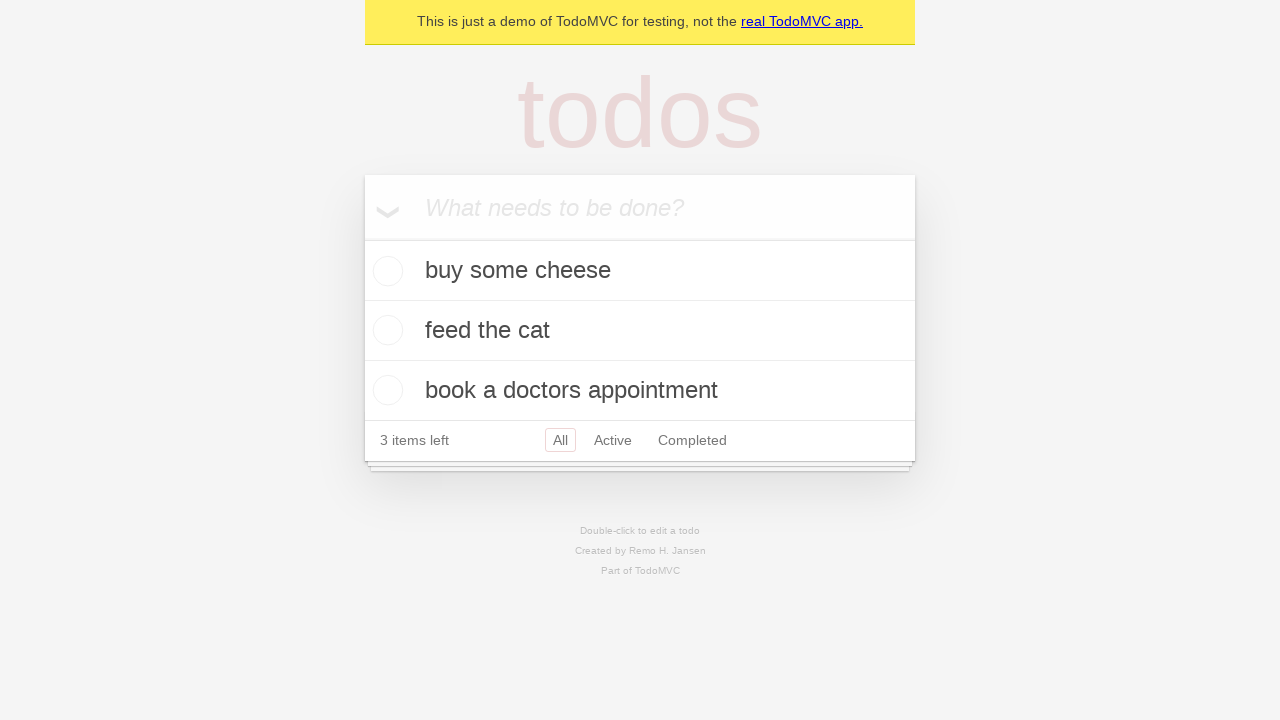

Waited for all three todo items to appear in the list
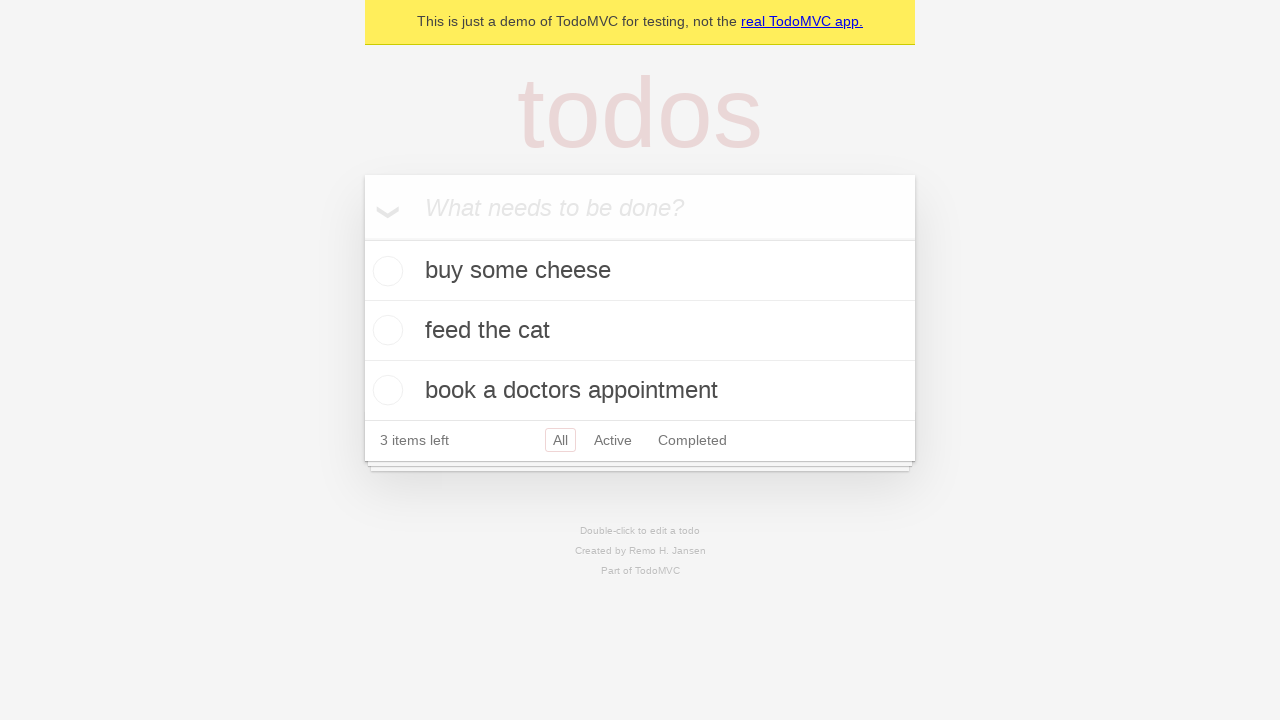

Checked the second todo item as completed at (385, 330) on .todo-list li >> nth=1 >> .toggle
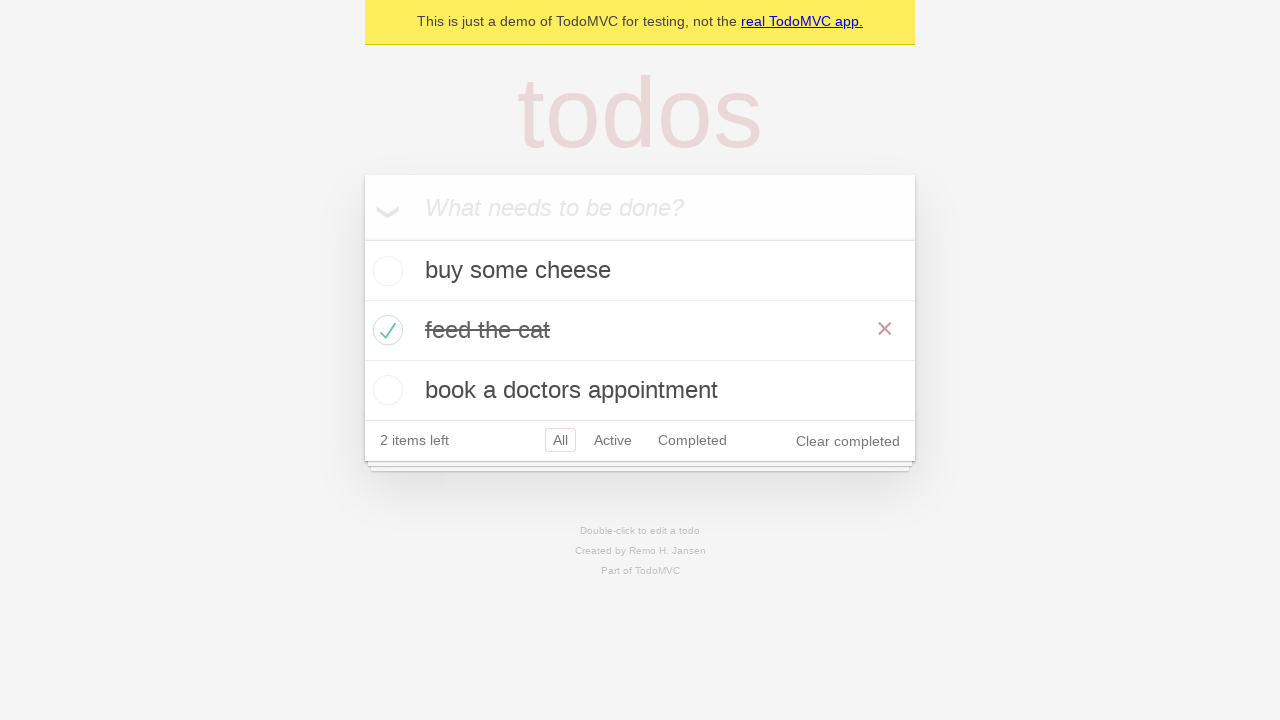

Clicked 'Clear completed' button to remove completed items at (848, 441) on .clear-completed
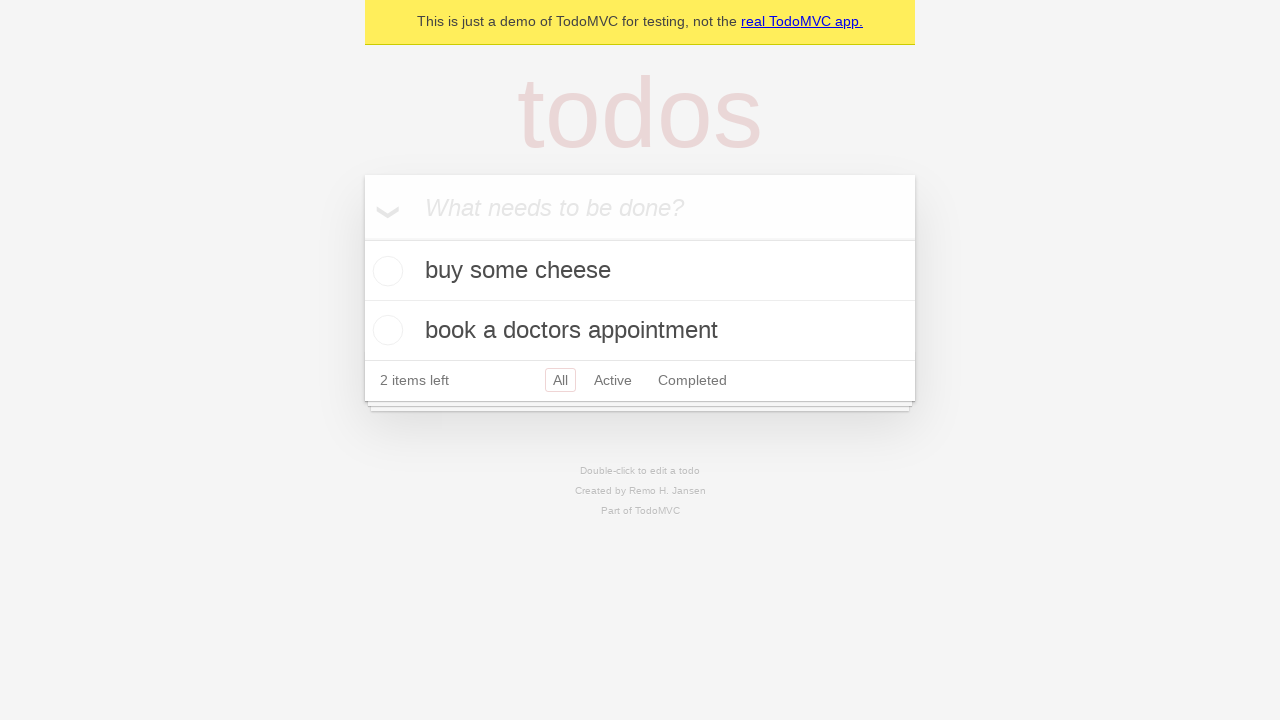

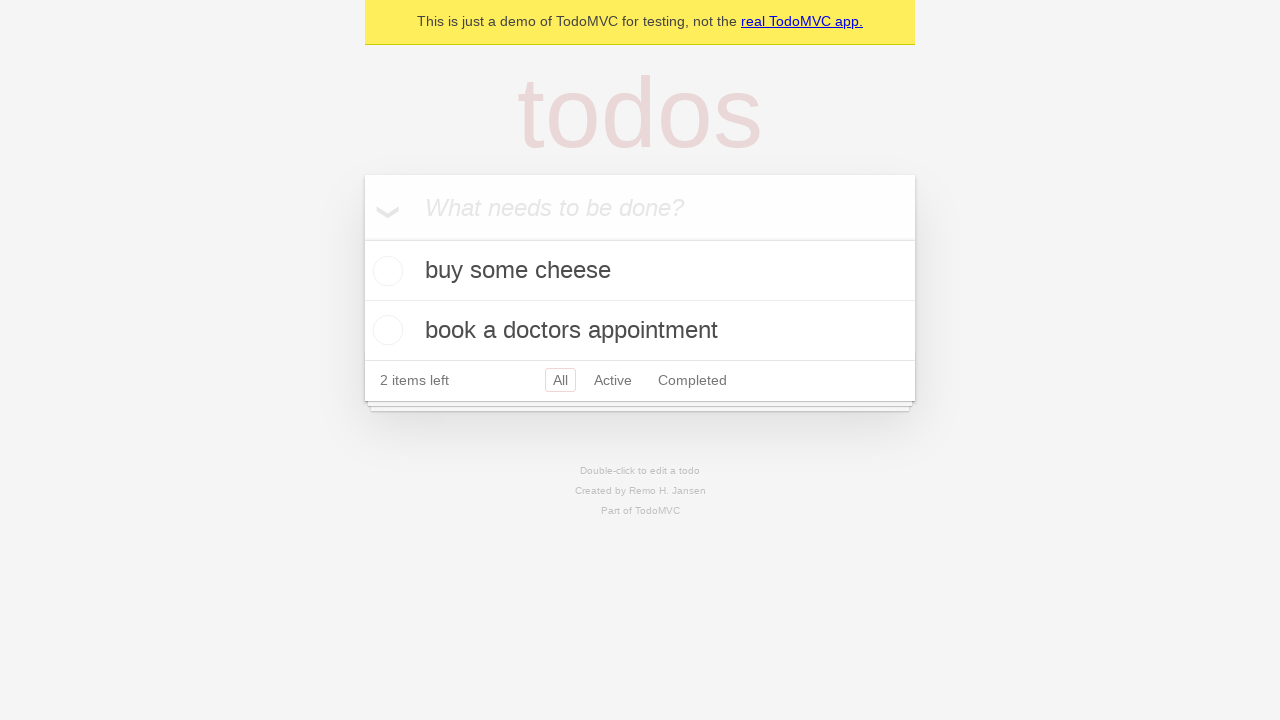